Tests selecting an option from a dropdown menu and verifying the selection

Starting URL: http://the-internet.herokuapp.com/dropdown

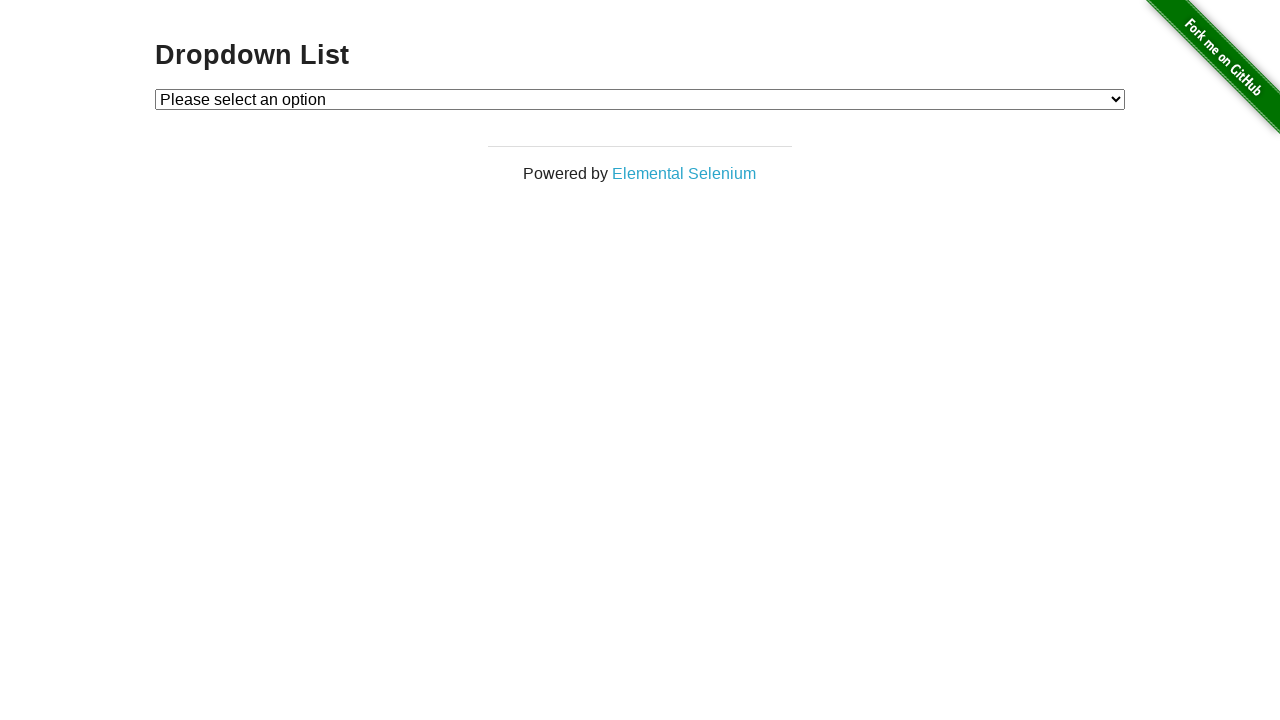

Selected 'Option 1' from dropdown menu on #dropdown
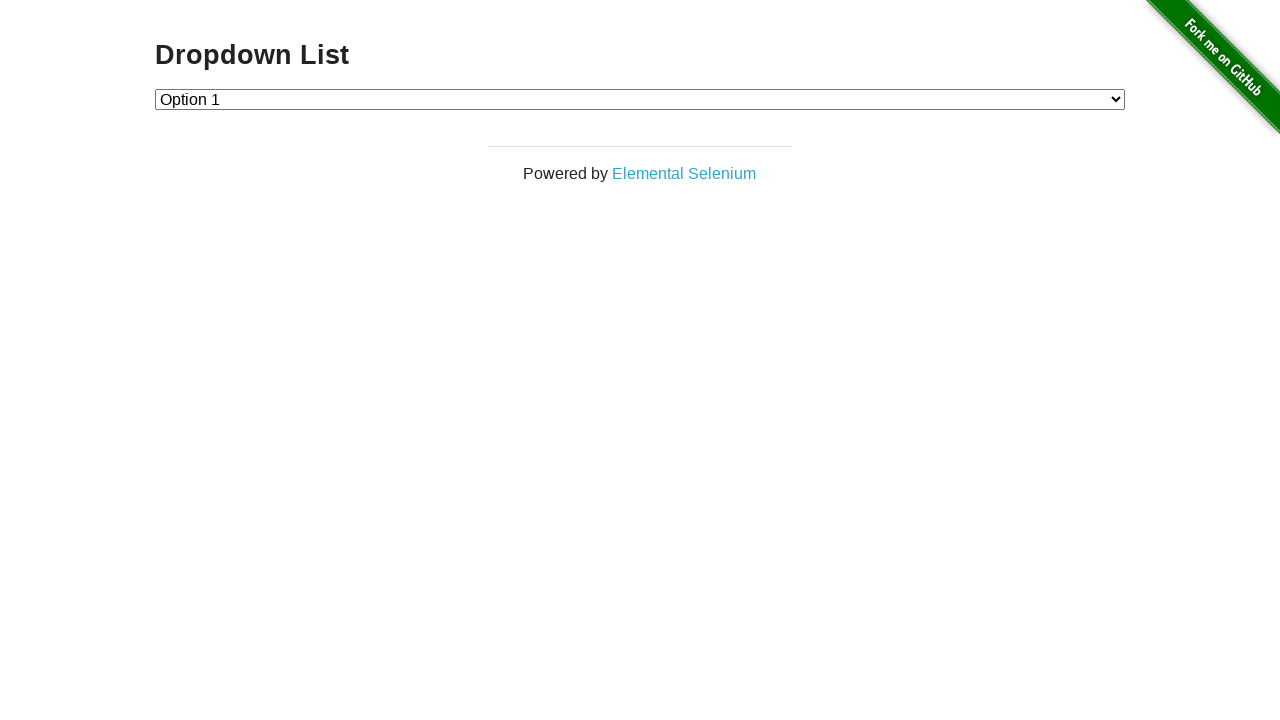

Retrieved selected dropdown value
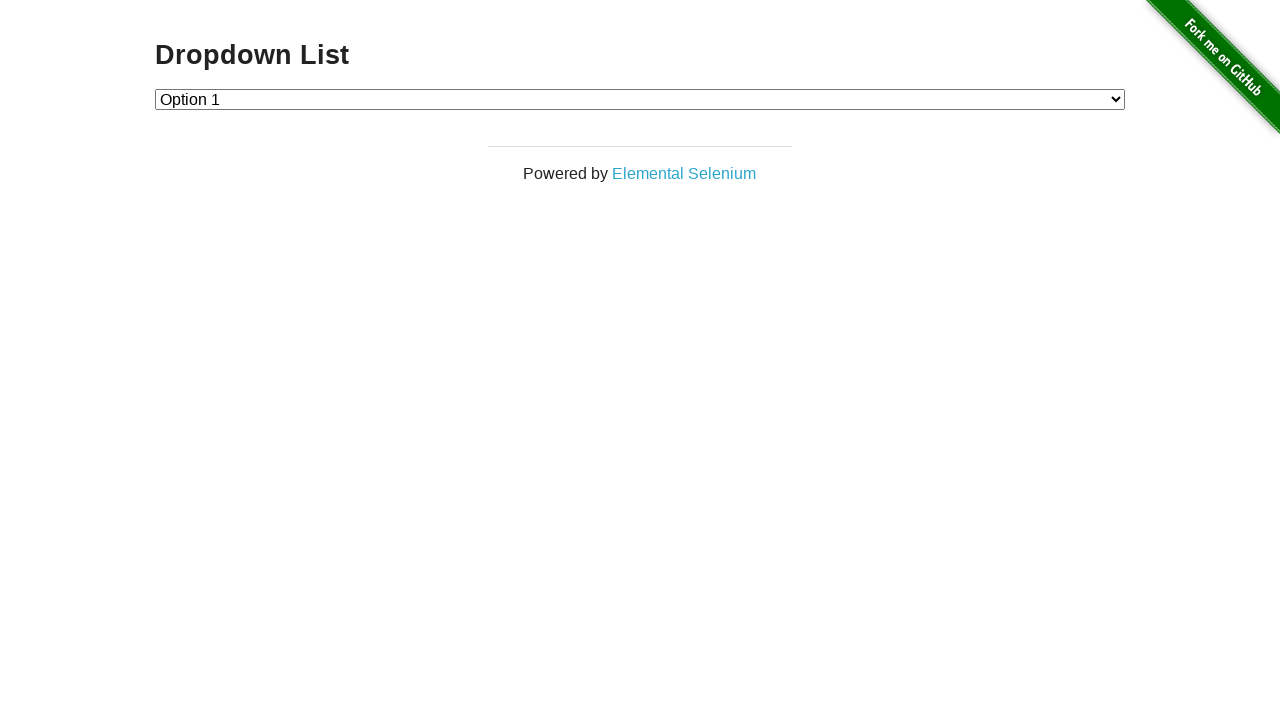

Verified that selected option value is '1'
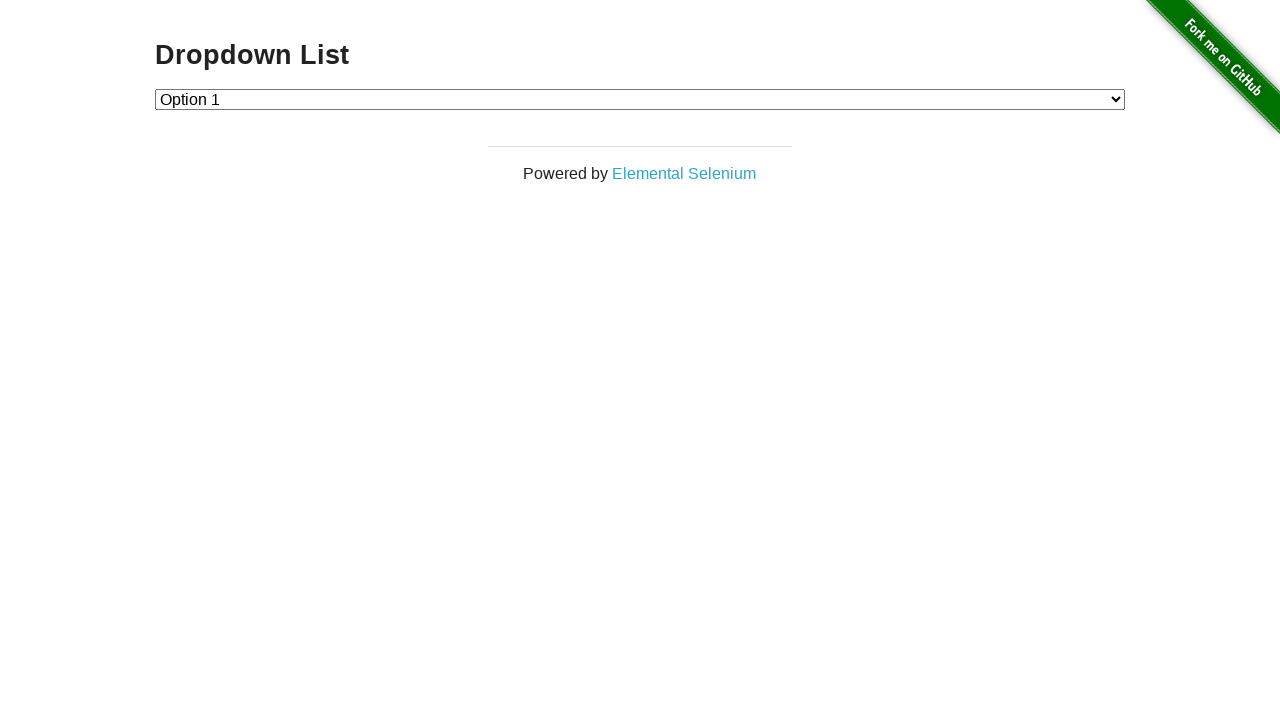

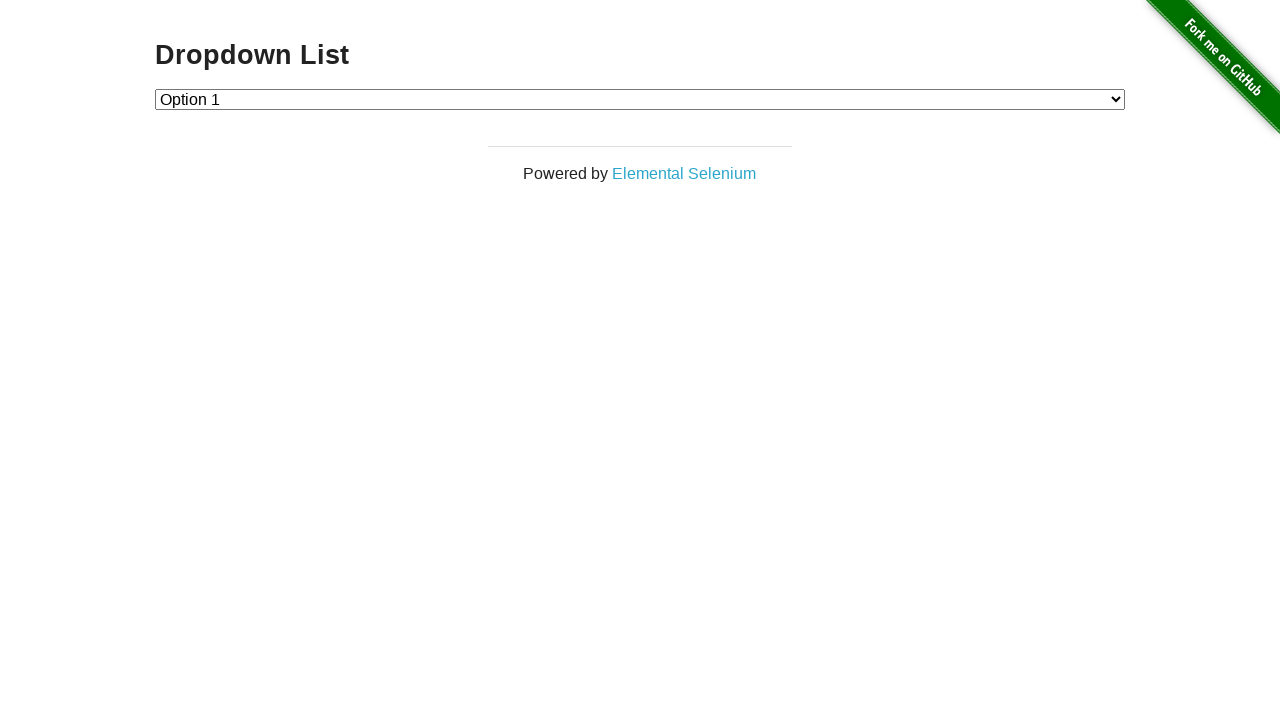